Tests window/tab opening functionality by clicking a button that opens a new browser window

Starting URL: http://demo.automationtesting.in/Windows.html

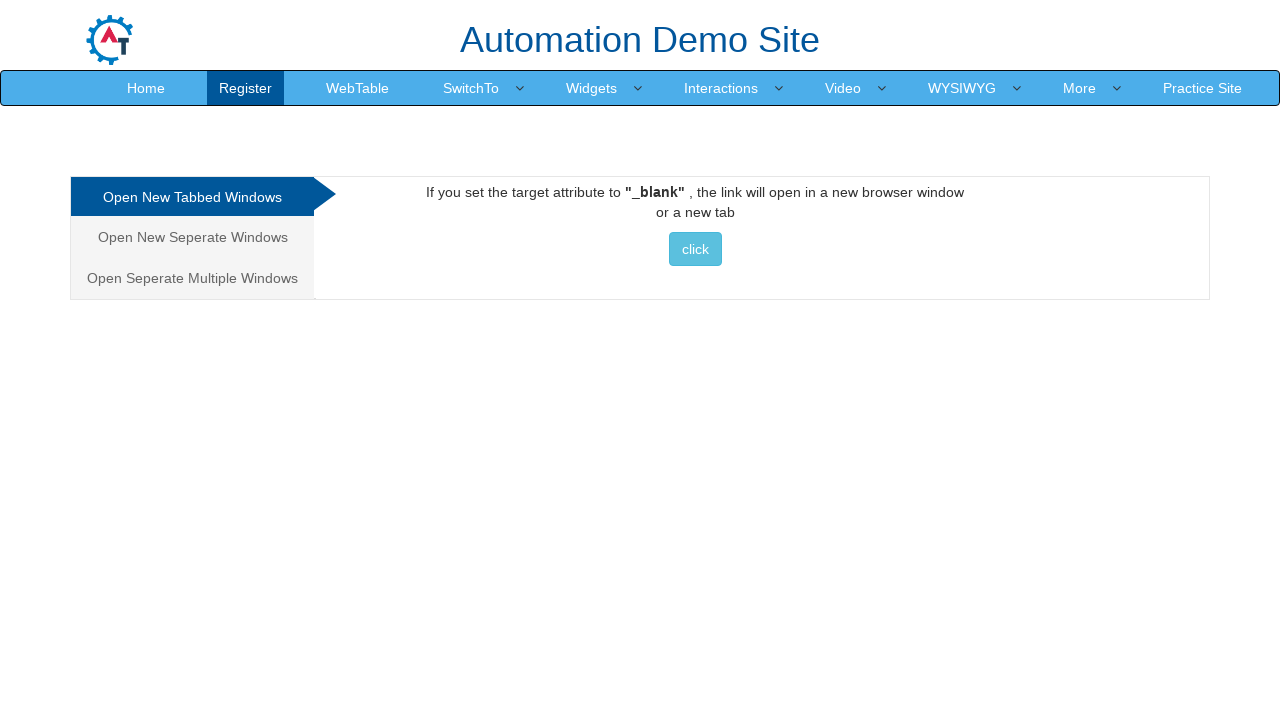

Clicked button to open new window/tab at (695, 249) on xpath=//*[@id='Tabbed']/a/button
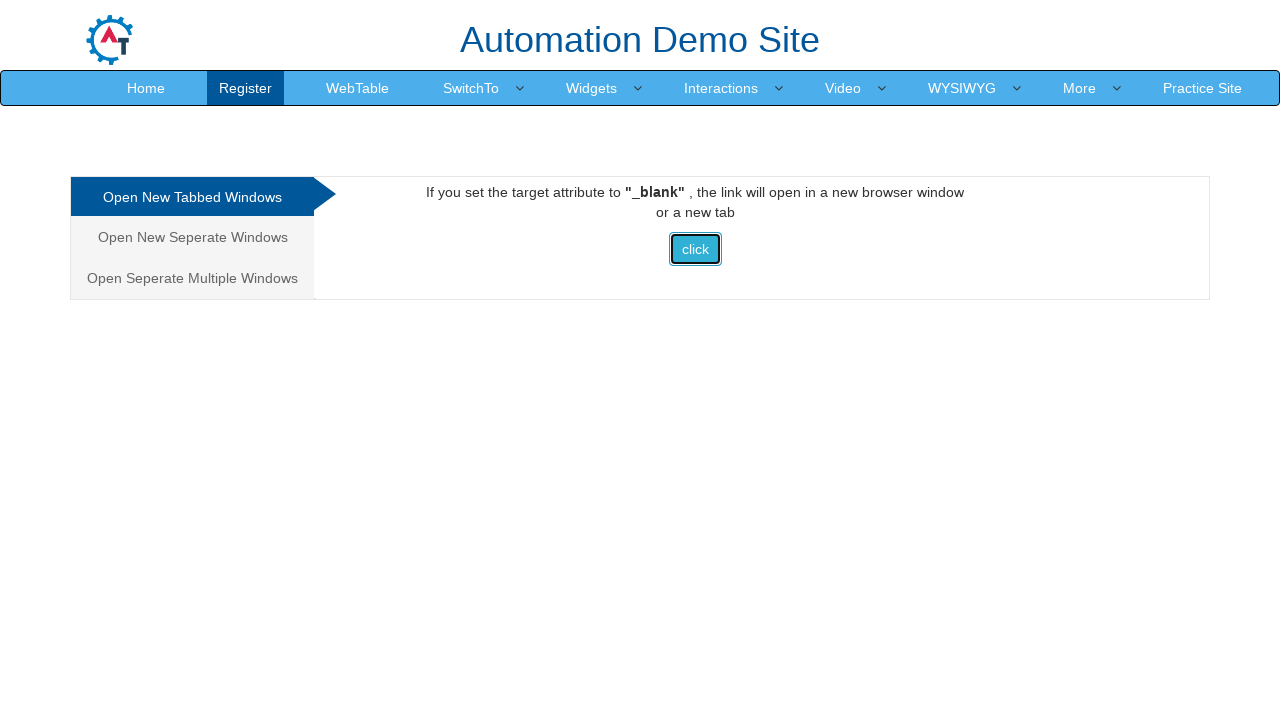

Waited for new window/tab to open
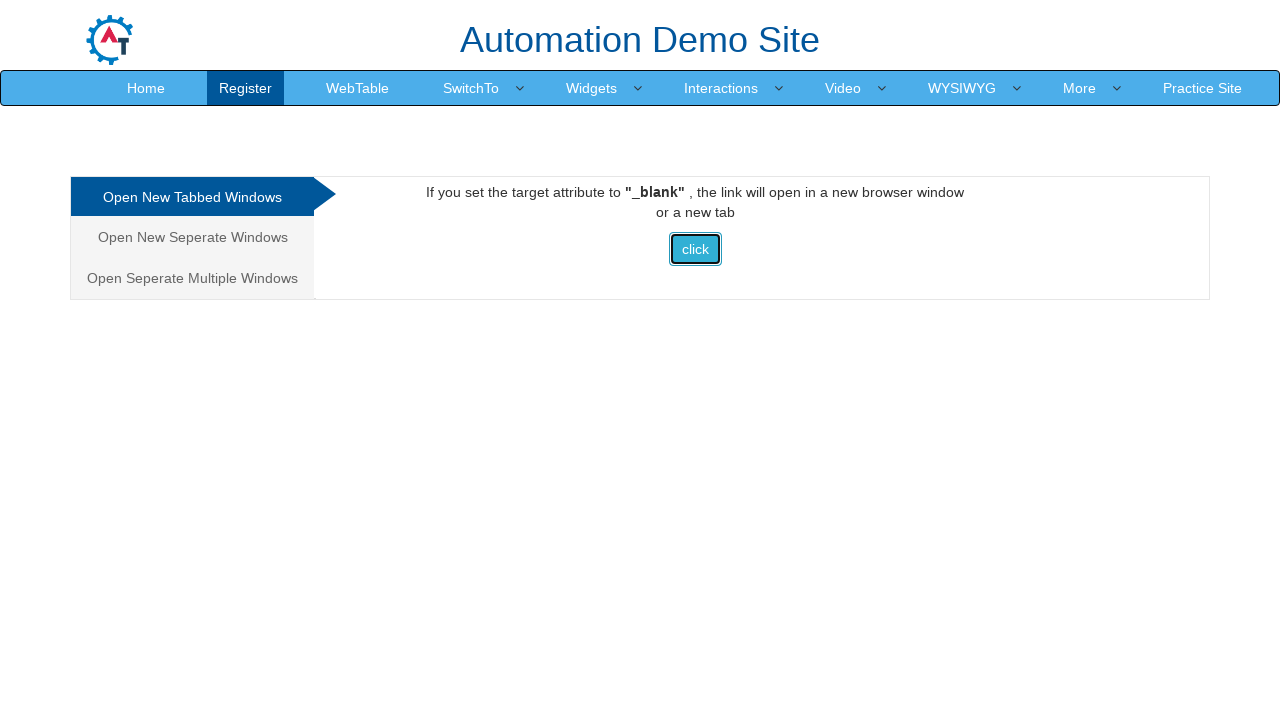

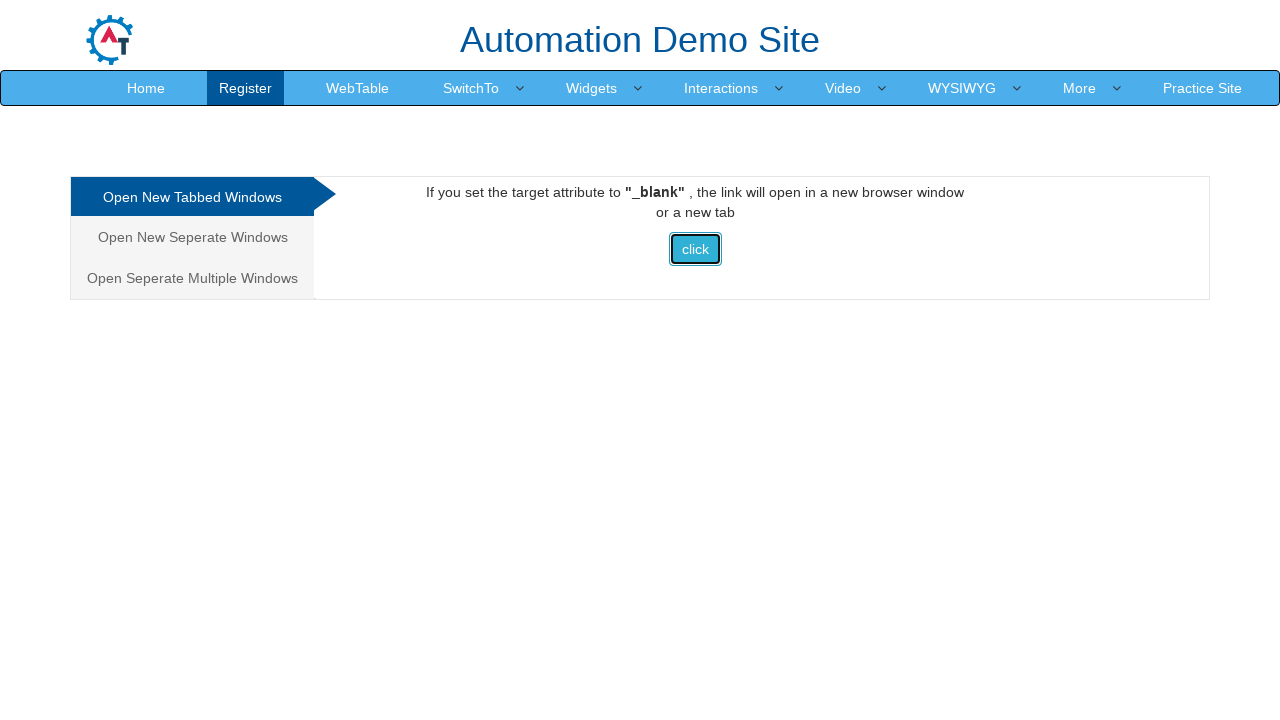